Tests alert demo functionality by navigating to a Selenium practice page and clicking a button that triggers an alert

Starting URL: http://seleniumpractise.blogspot.com/2019/01/alert-demo.html

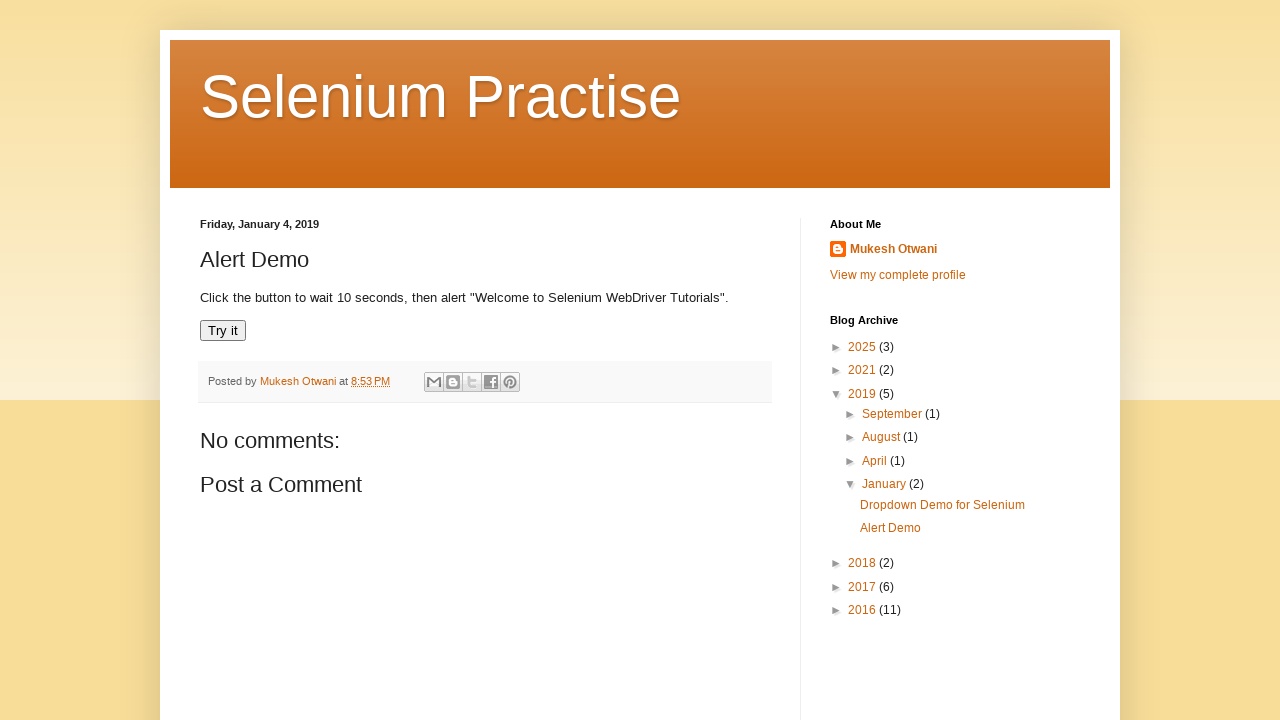

Clicked the 'Try it' button to trigger alert at (223, 331) on xpath=//*[@id='post-body-9011060868494634961']/button
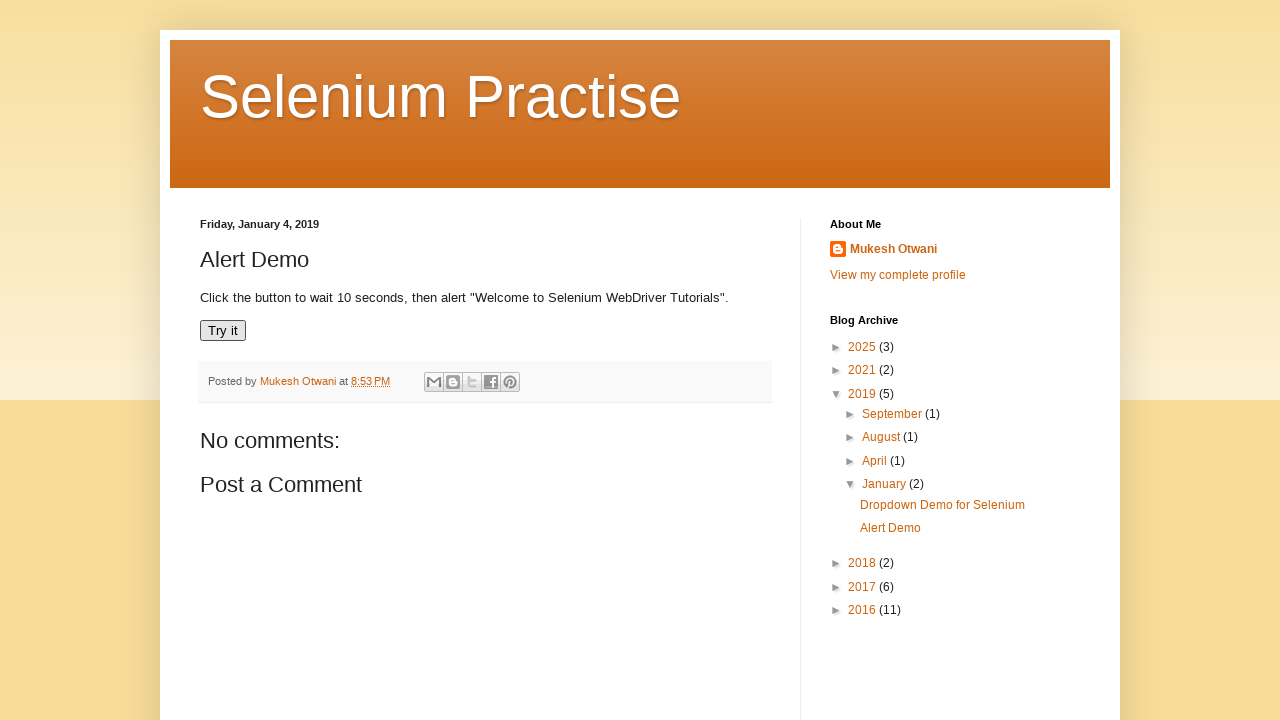

Waited 2 seconds for alert or page response
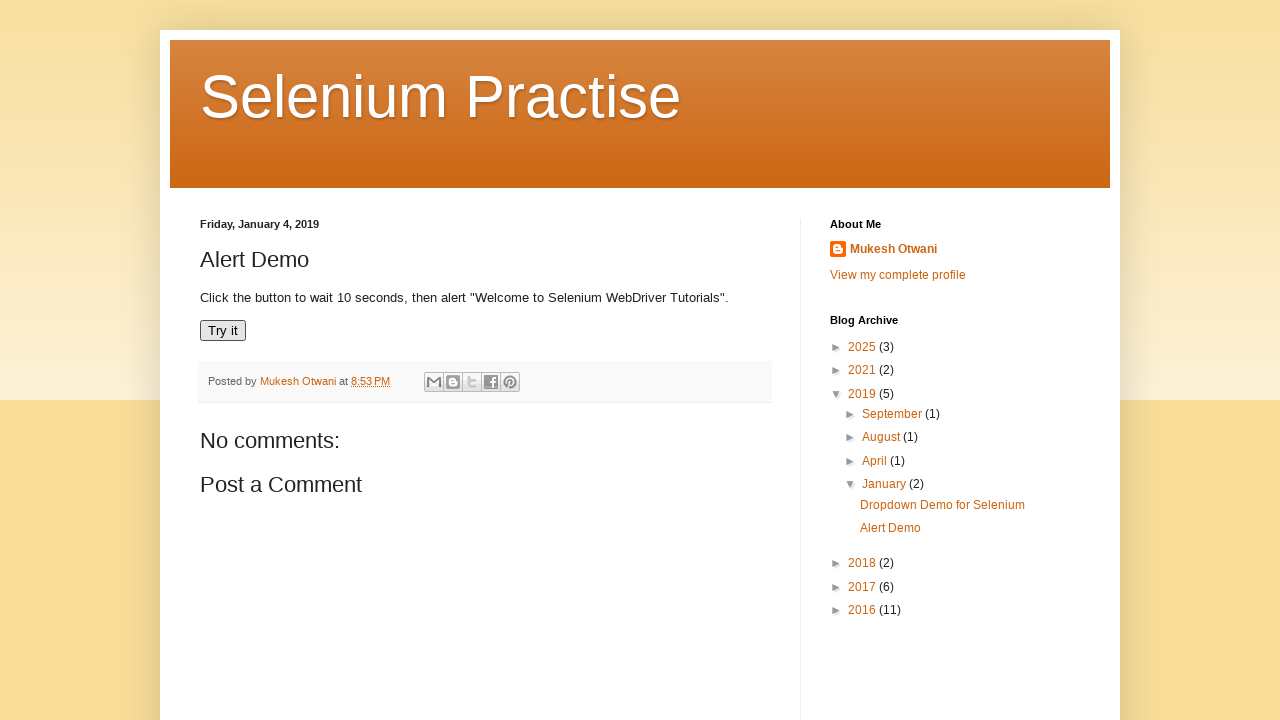

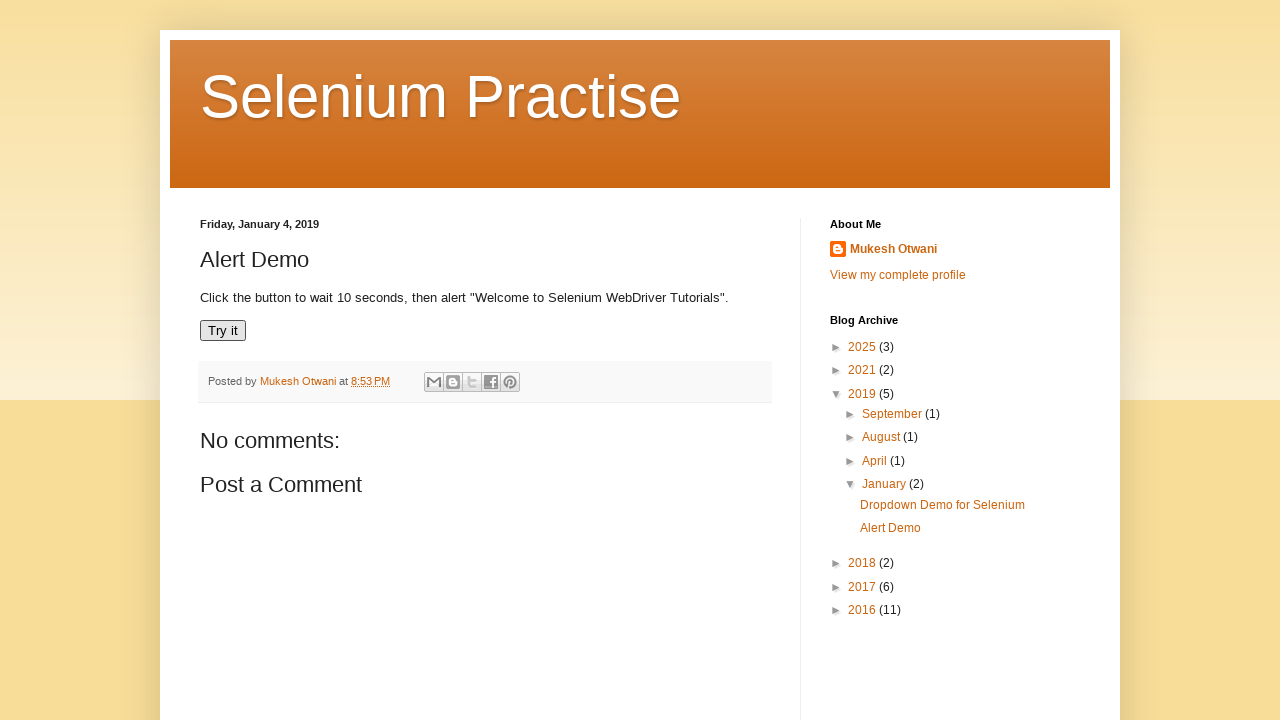